Tests keyboard key press functionality by sending a SPACE key to an input element and verifying the result text displays the correct key pressed

Starting URL: http://the-internet.herokuapp.com/key_presses

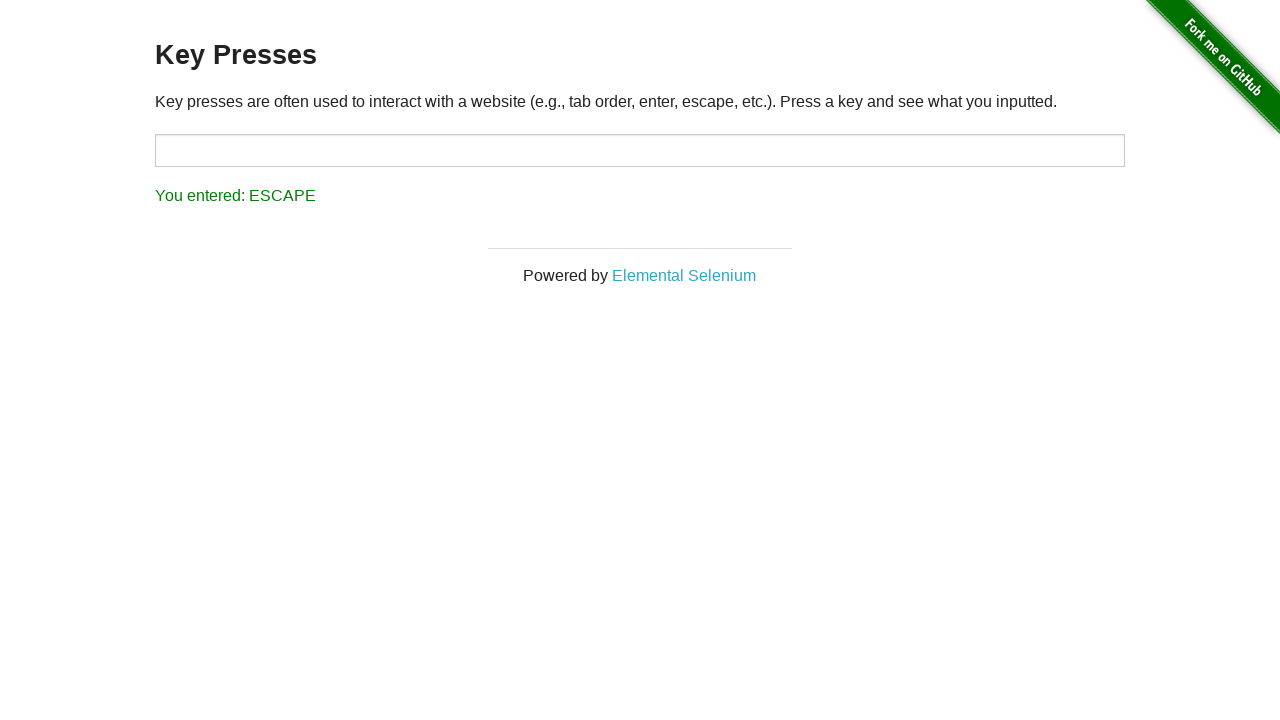

Navigated to key presses test page
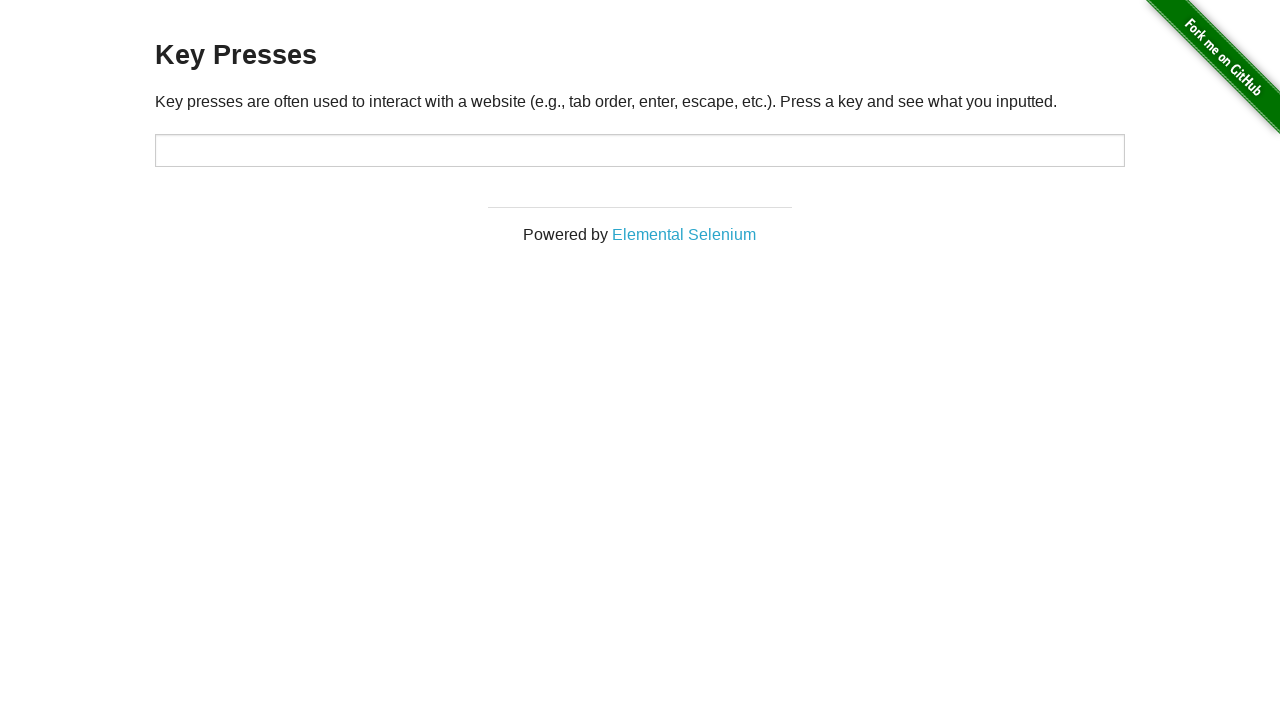

Sent SPACE key to target input element on #target
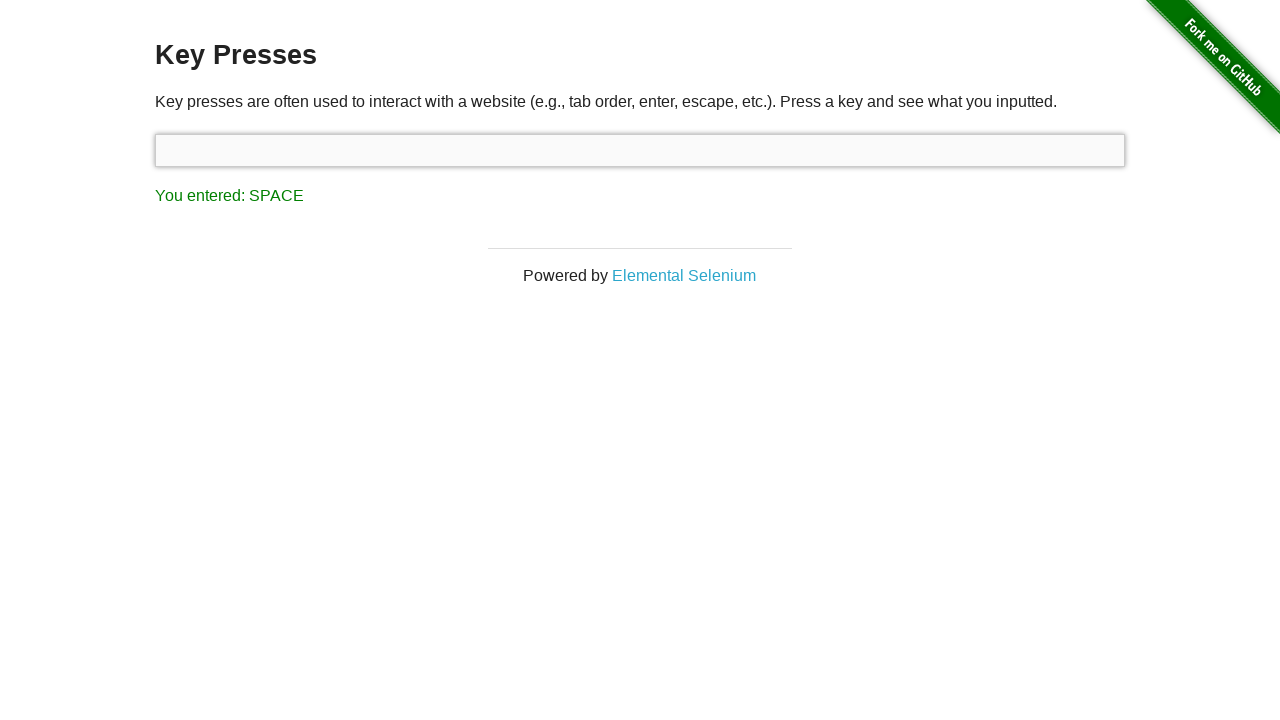

Result element appeared on page
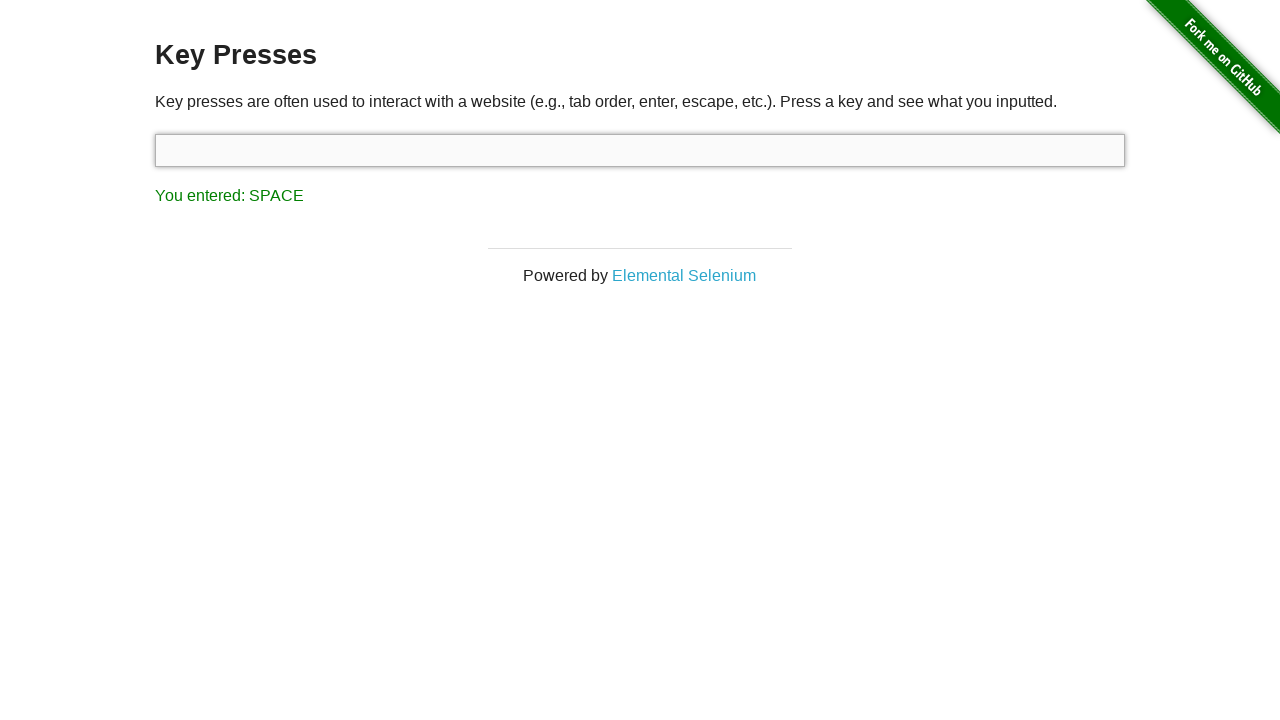

Retrieved result text: 'You entered: SPACE'
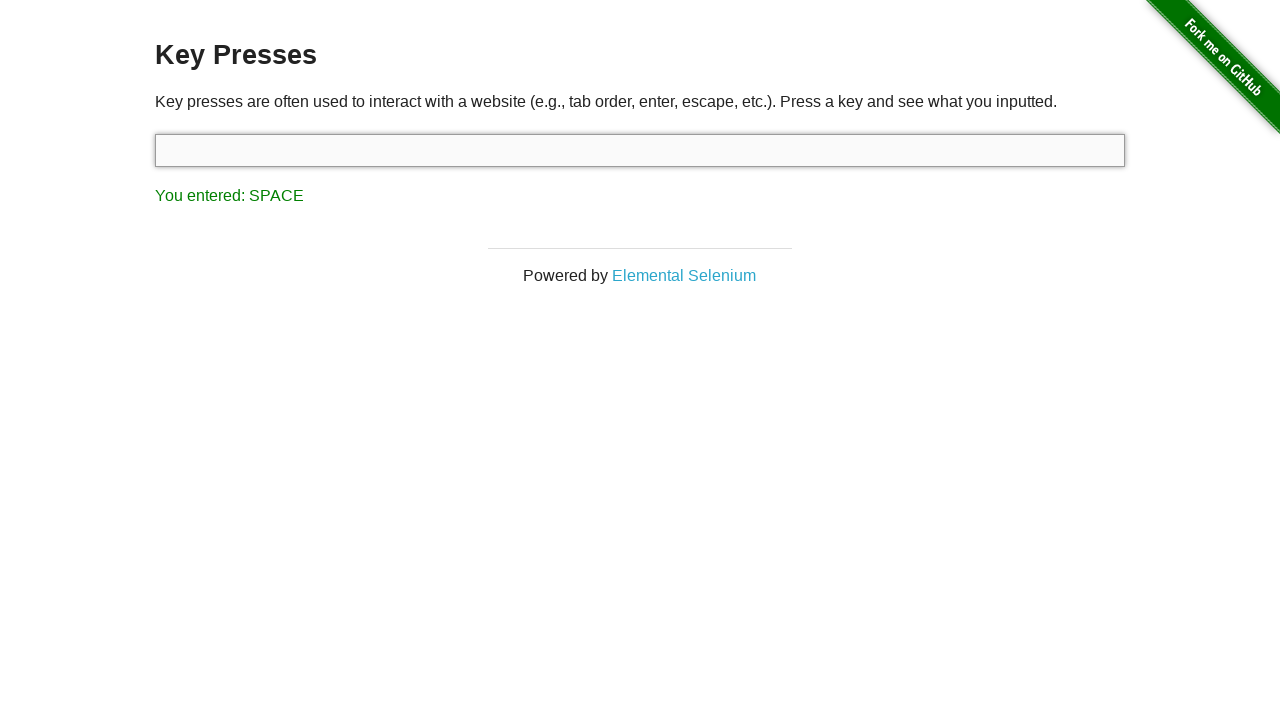

Assertion passed: result text correctly shows 'You entered: SPACE'
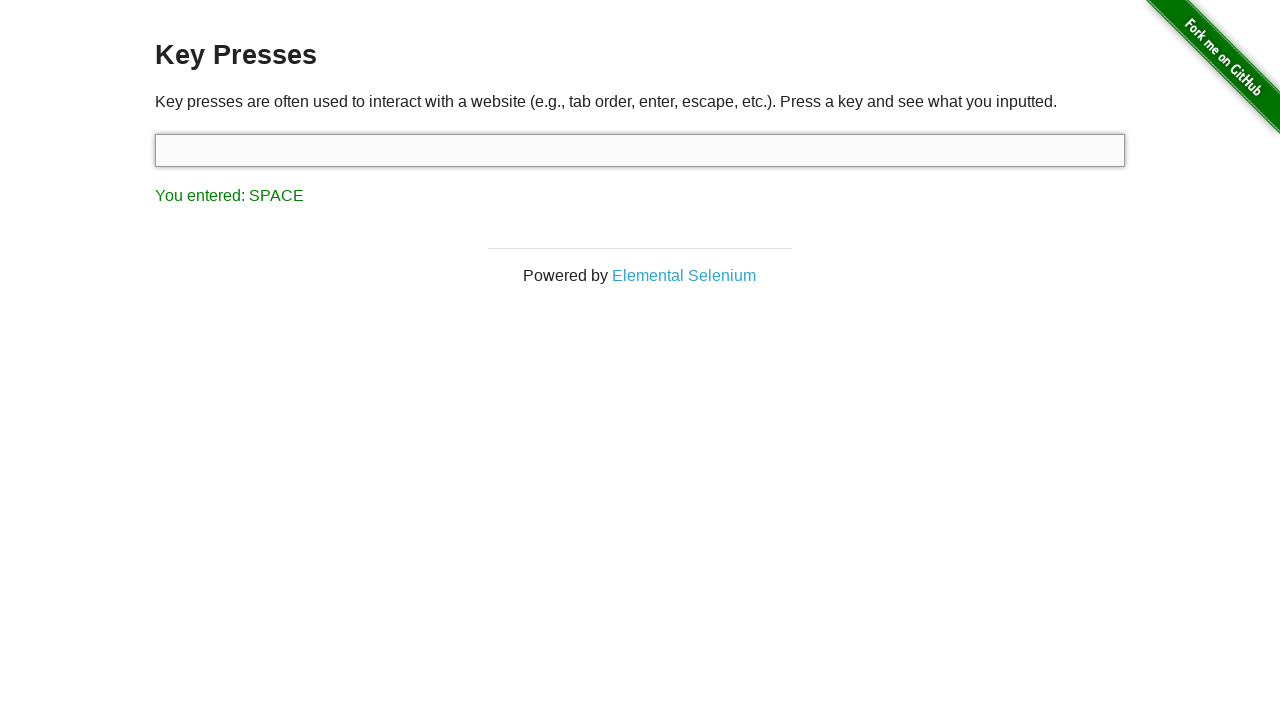

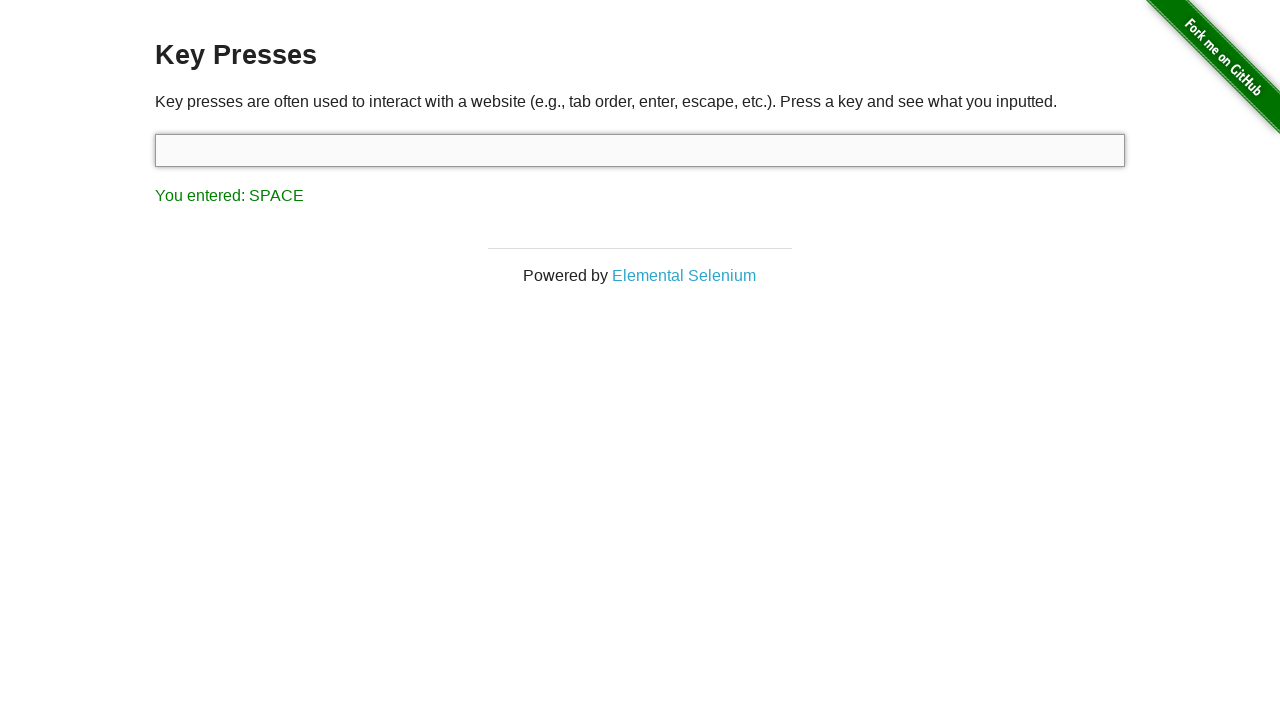